Tests the accessible autocomplete component by typing a partial query and selecting a suggestion from the dropdown list

Starting URL: https://alphagov.github.io/accessible-autocomplete/examples/

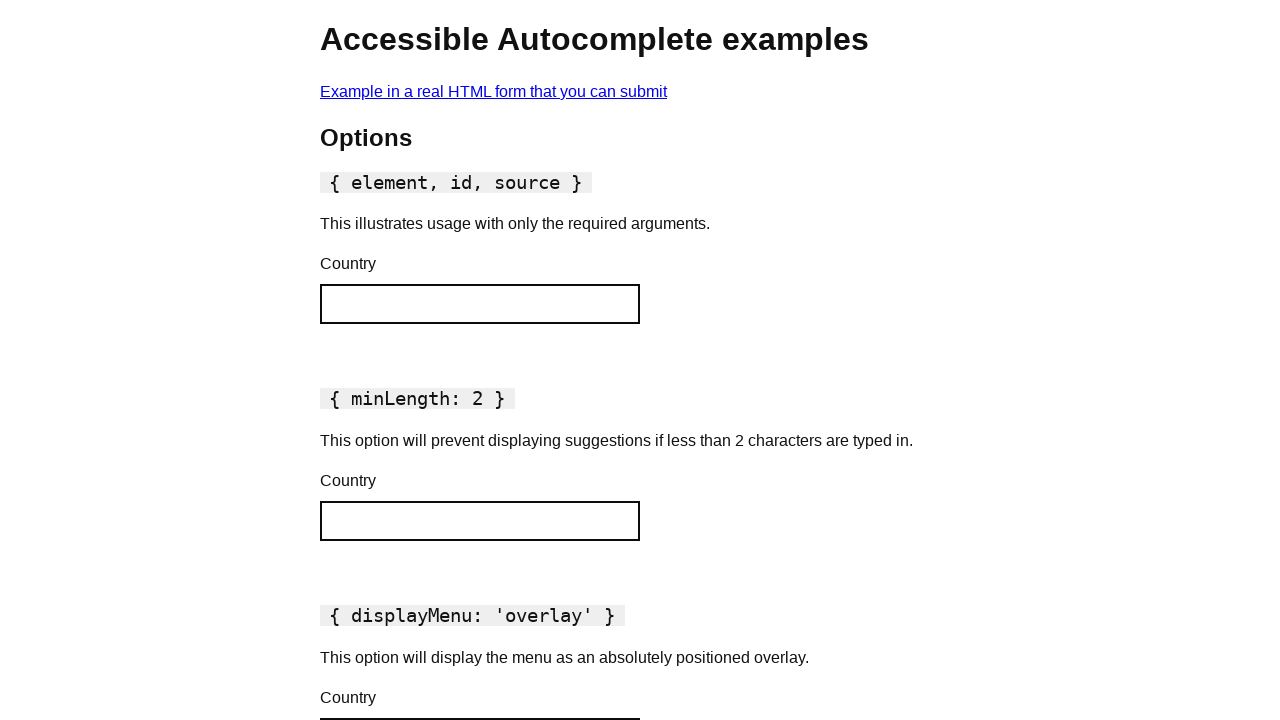

Filled autocomplete input with partial query 'Ch' on #autocomplete-default
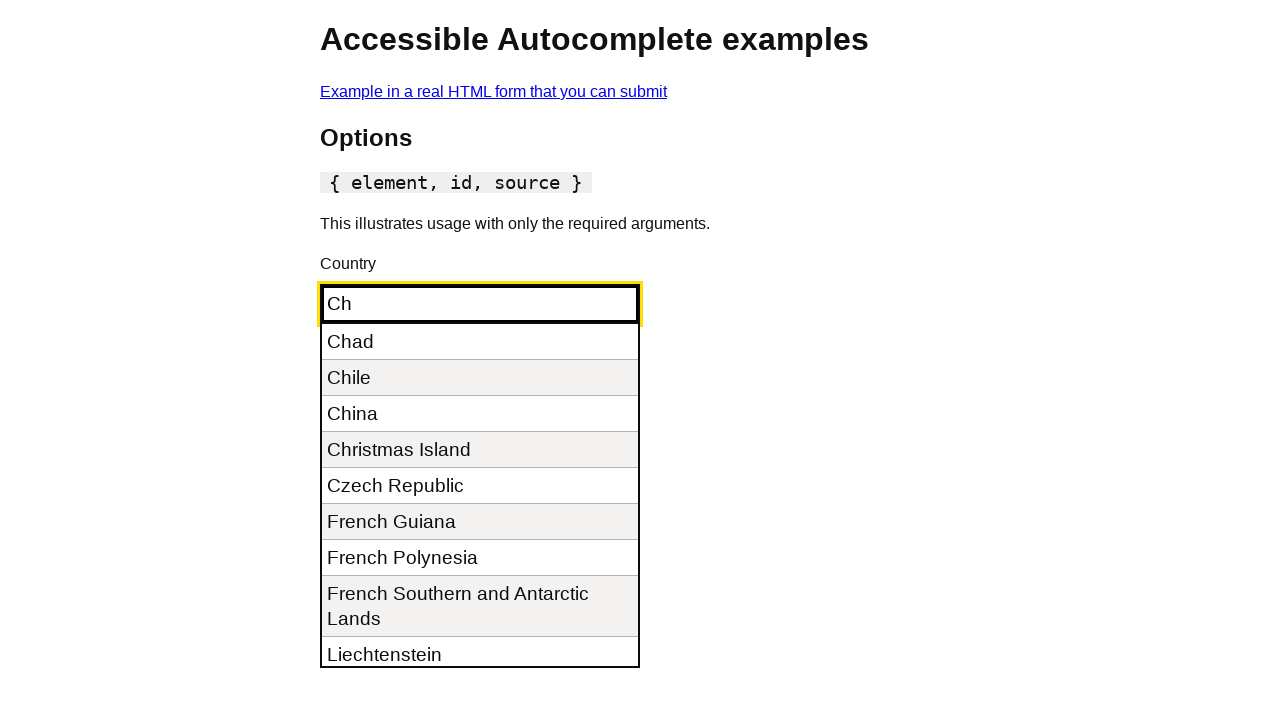

Clicked on 'China' option from autocomplete dropdown suggestions at (480, 496) on #autocomplete-default__listbox >> internal:has-text="China"i
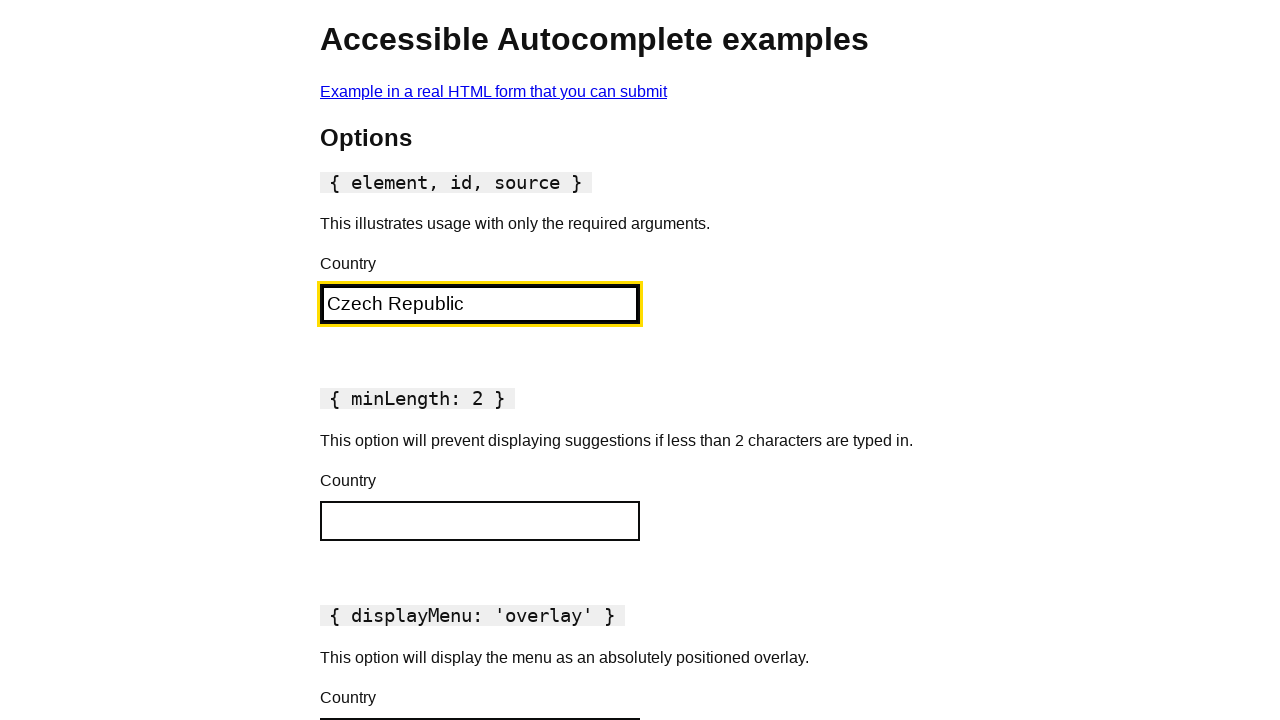

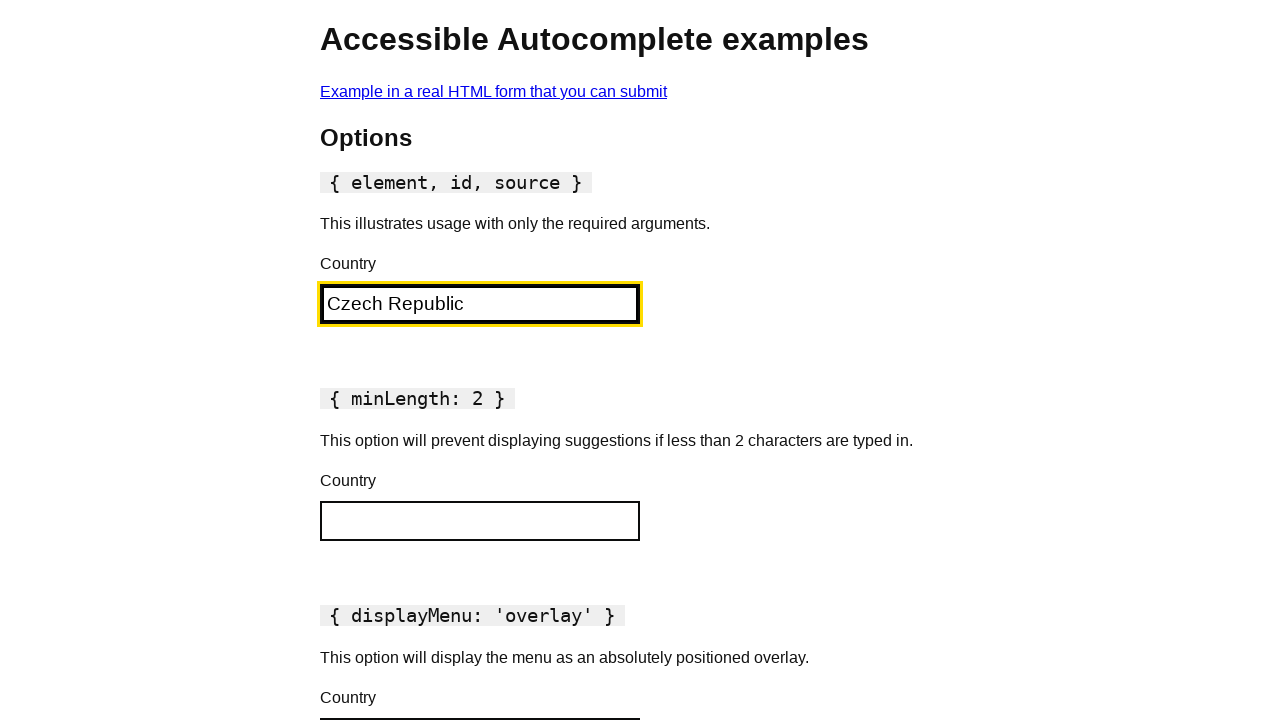